Tests sorting a numeric column (Due) in descending order by clicking the column header twice and verifying the values are sorted correctly.

Starting URL: http://the-internet.herokuapp.com/tables

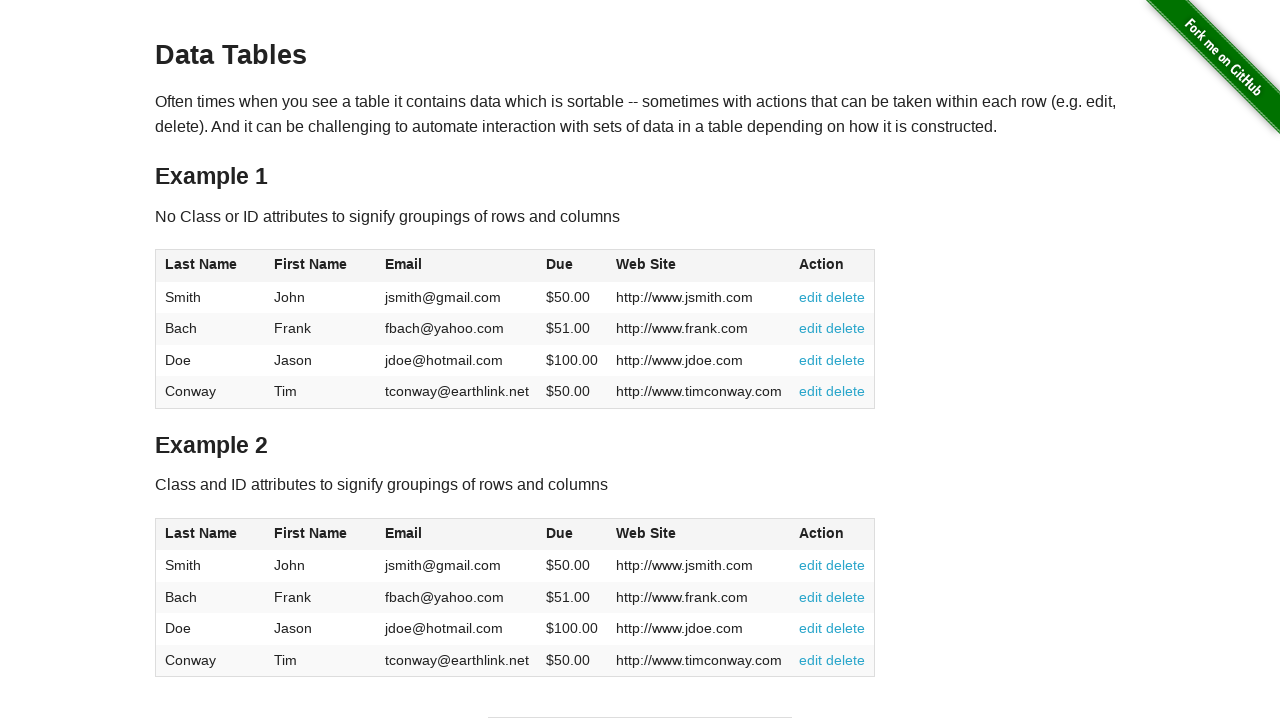

Clicked Due column header (4th column) for initial sort at (572, 266) on #table1 thead tr th:nth-child(4)
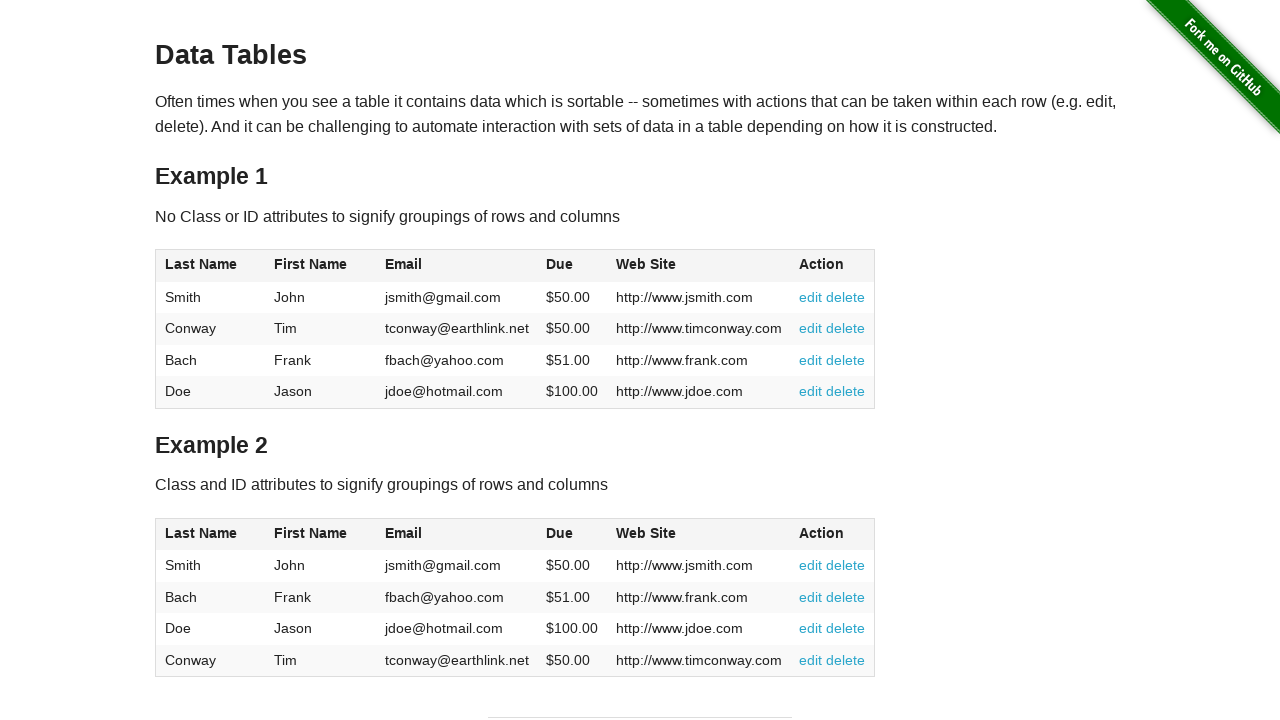

Waited 500ms for table to process initial sort
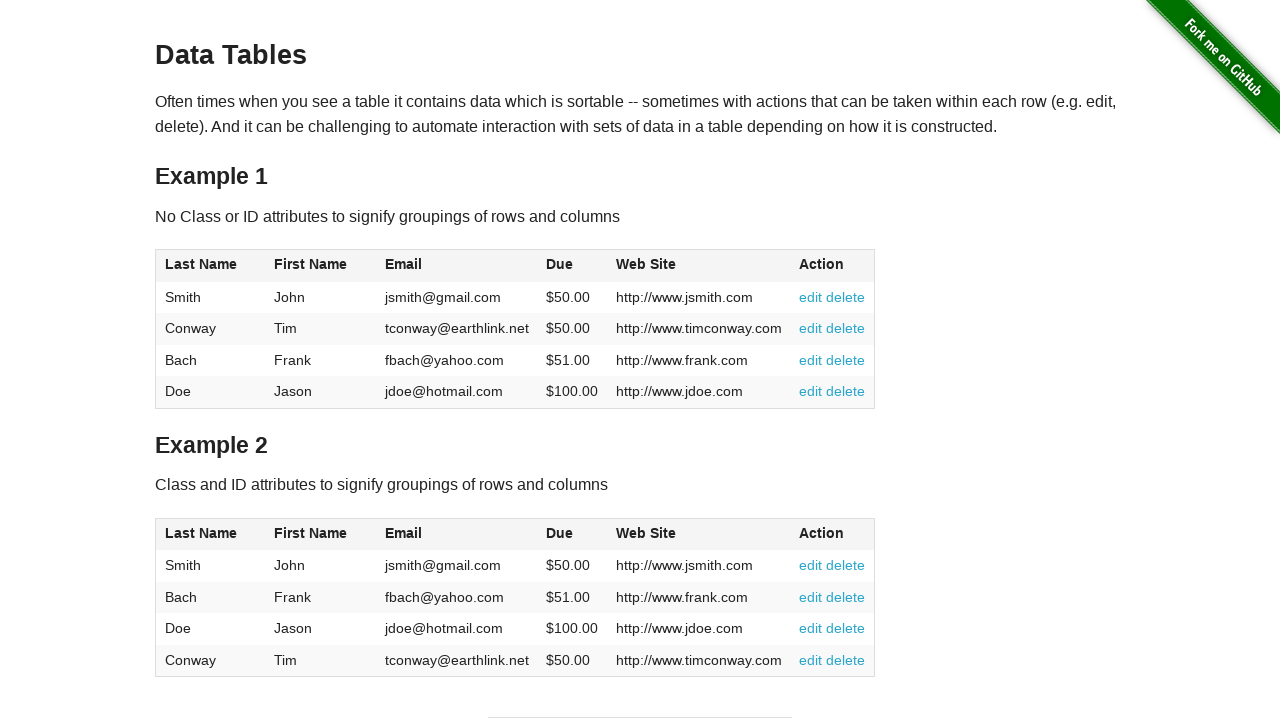

Clicked Due column header again to toggle to descending order at (572, 266) on #table1 thead tr th:nth-child(4)
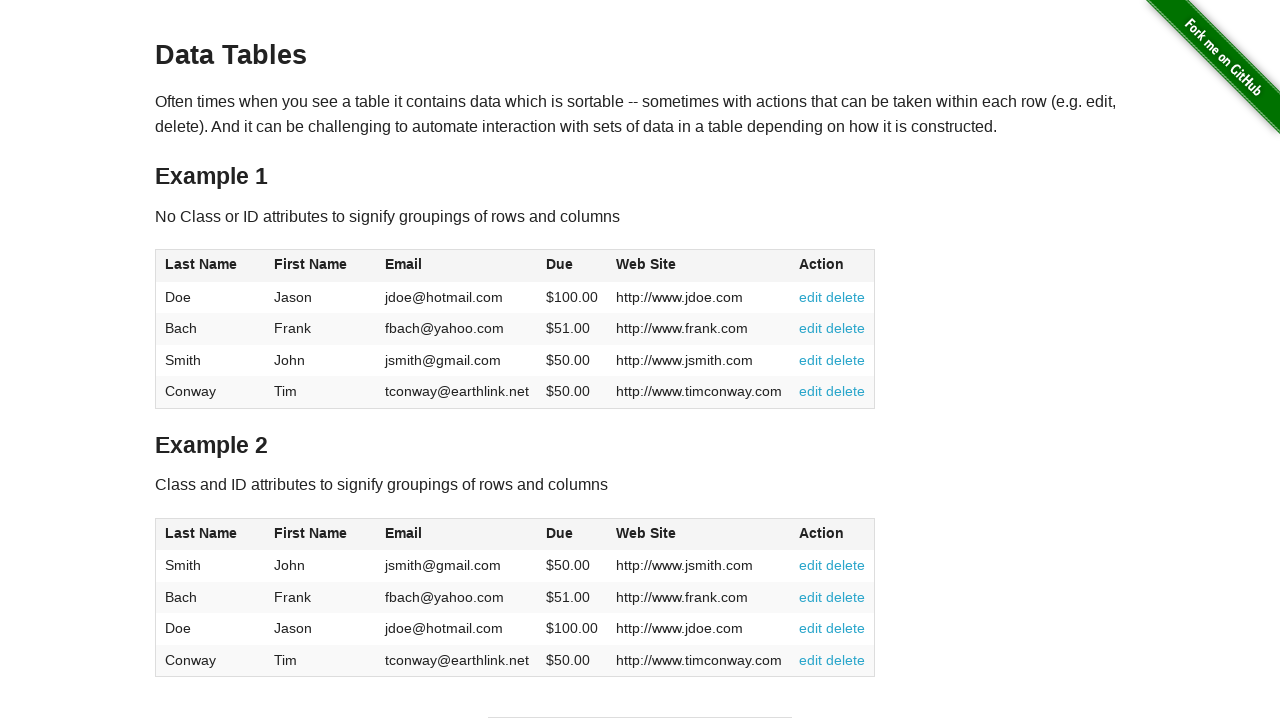

Due column cells are ready in table body
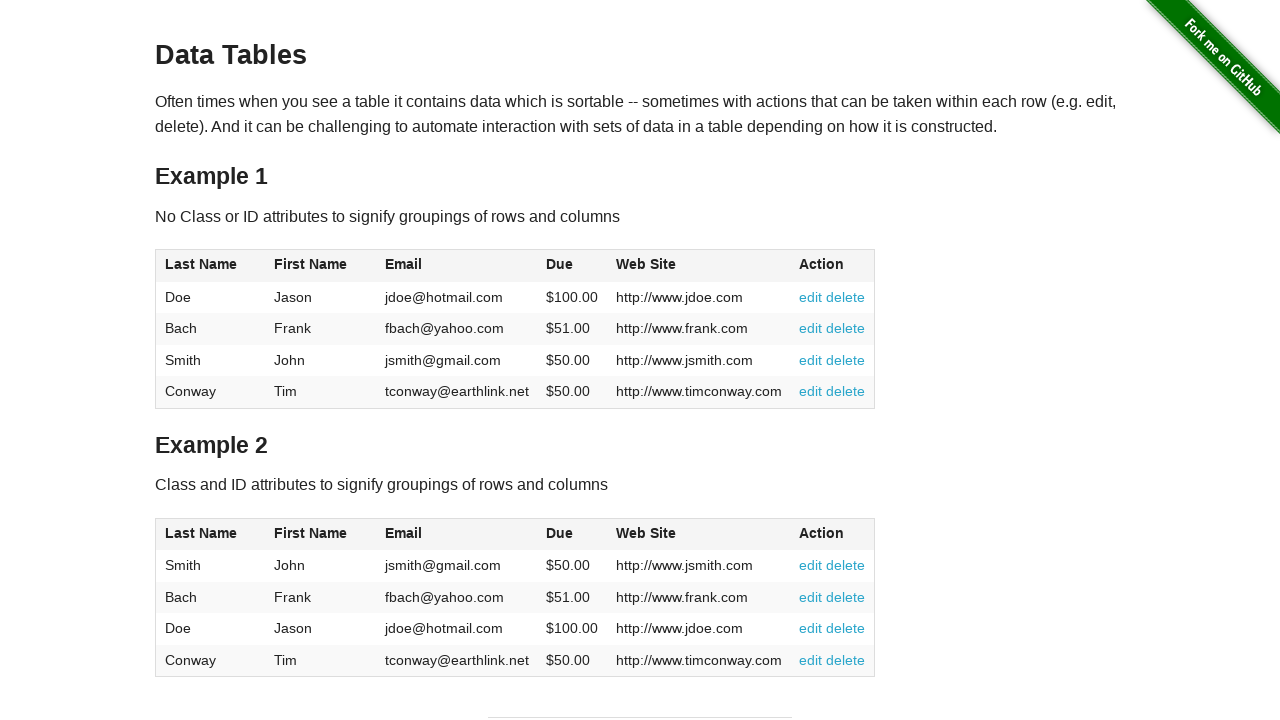

Retrieved all 4 Due column values from table
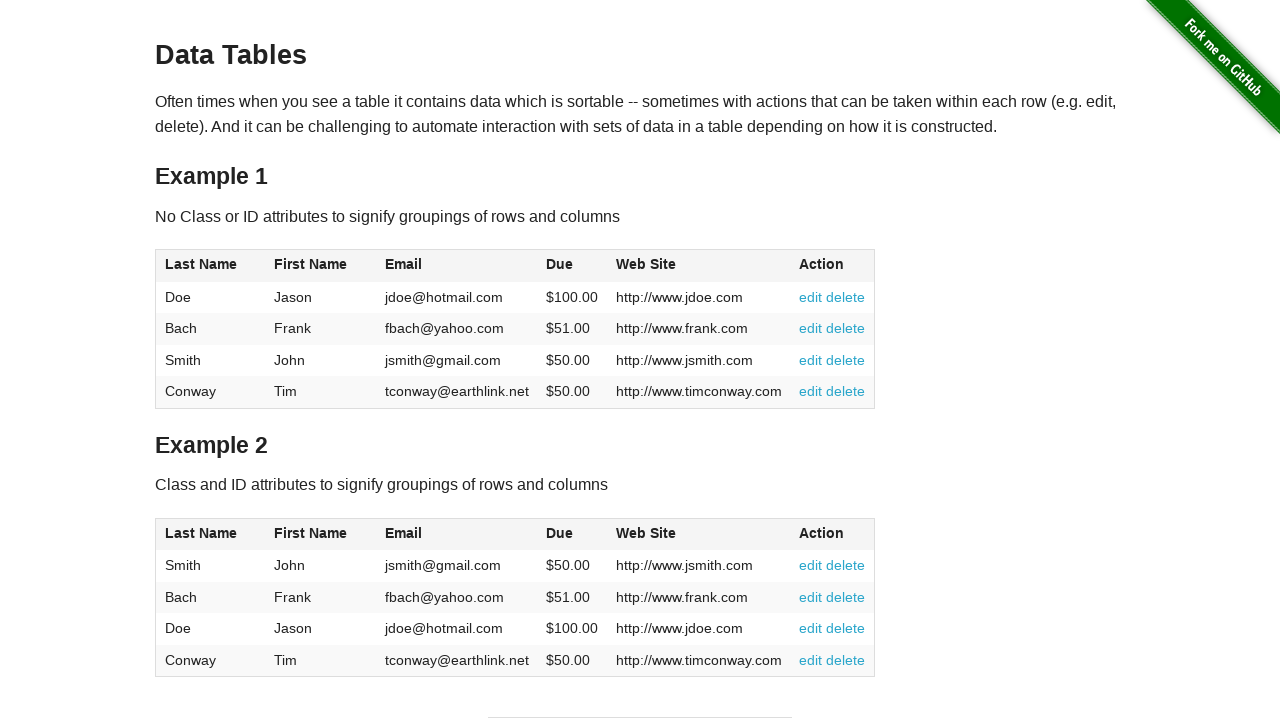

Extracted numeric values from Due column: [100.0, 51.0, 50.0, 50.0]
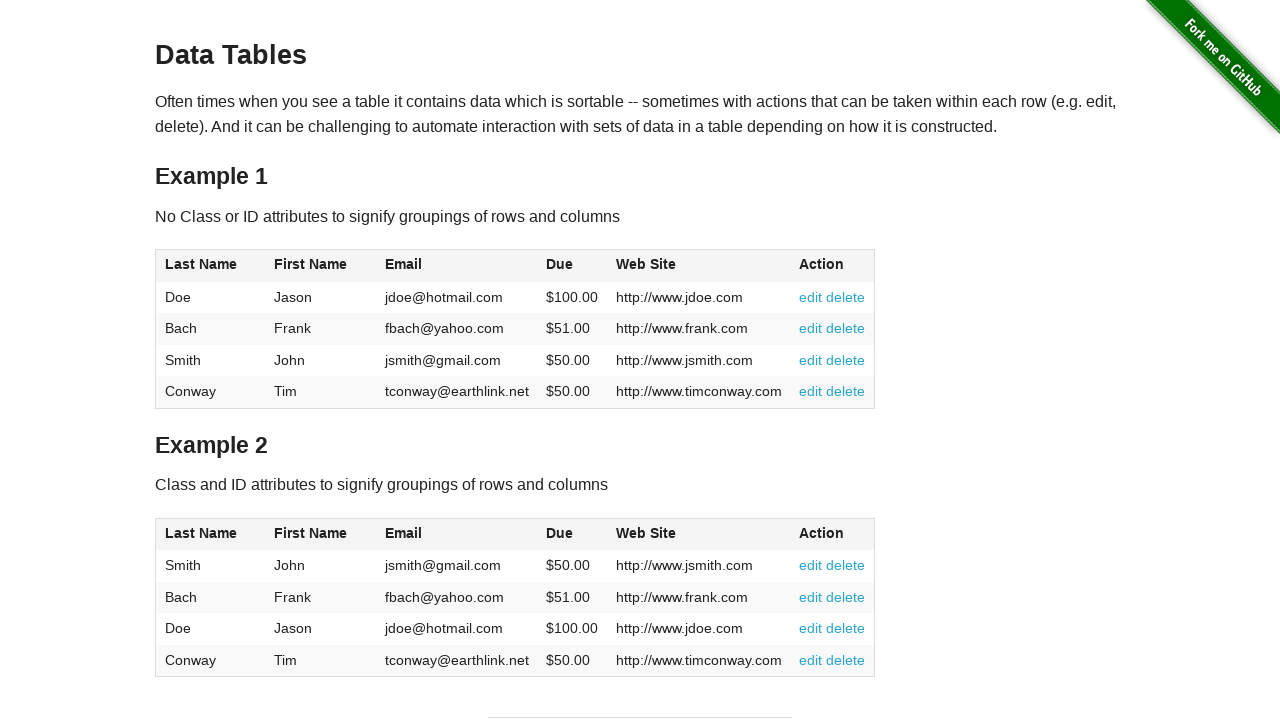

Verified Due column is sorted in descending order
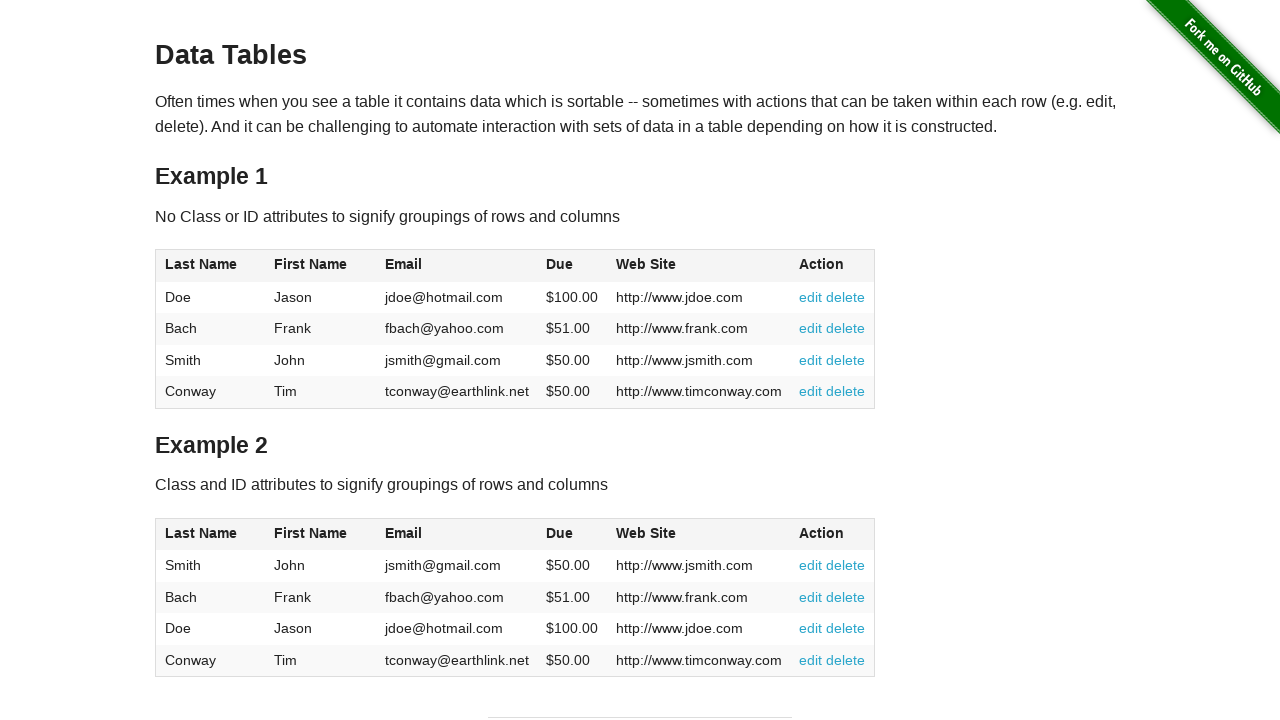

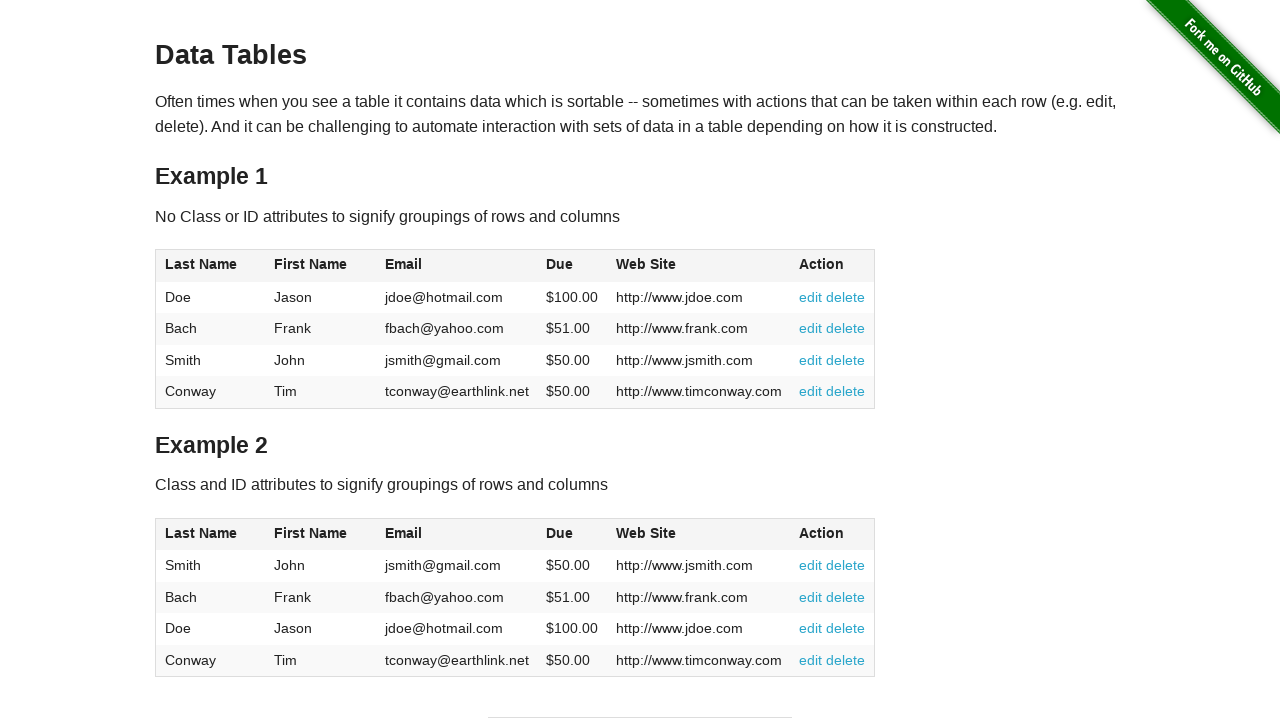